Tests dropdown selection by selecting "Option 2" from a dropdown menu

Starting URL: http://the-internet.herokuapp.com/dropdown

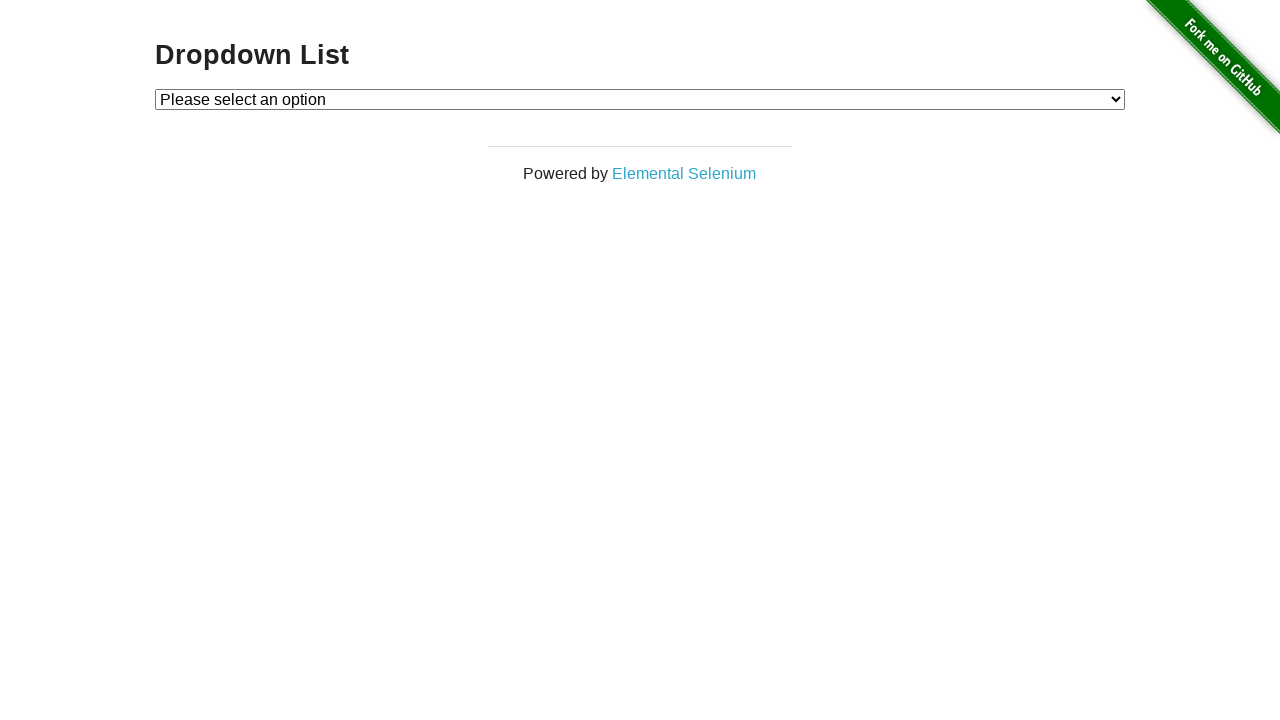

Selected 'Option 2' from the dropdown menu on #dropdown
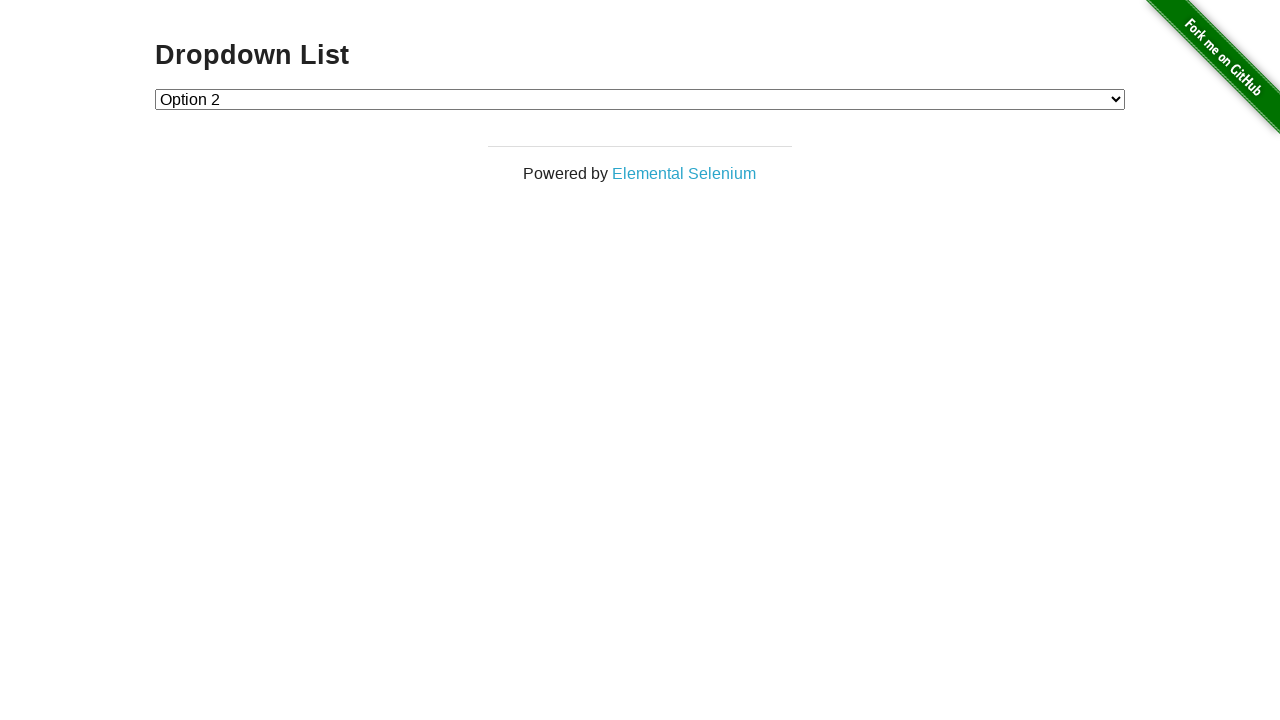

Retrieved the selected dropdown value
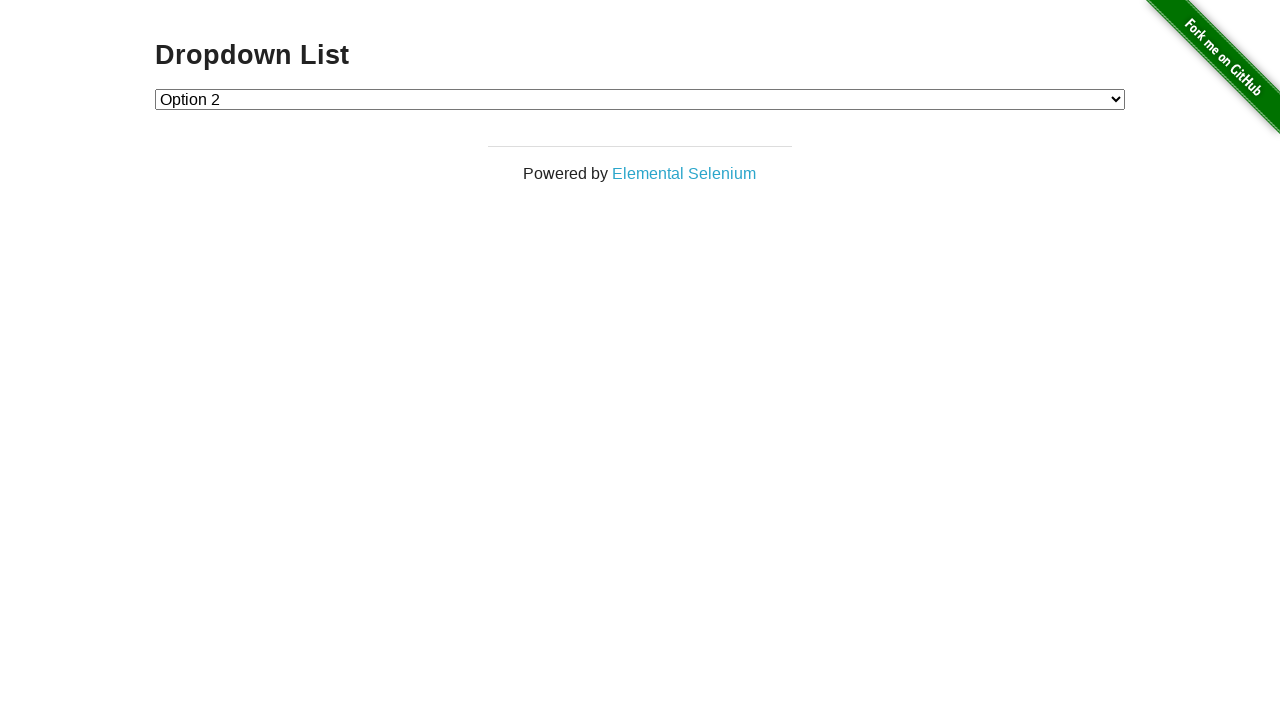

Verified that the dropdown value is '2' (Option 2)
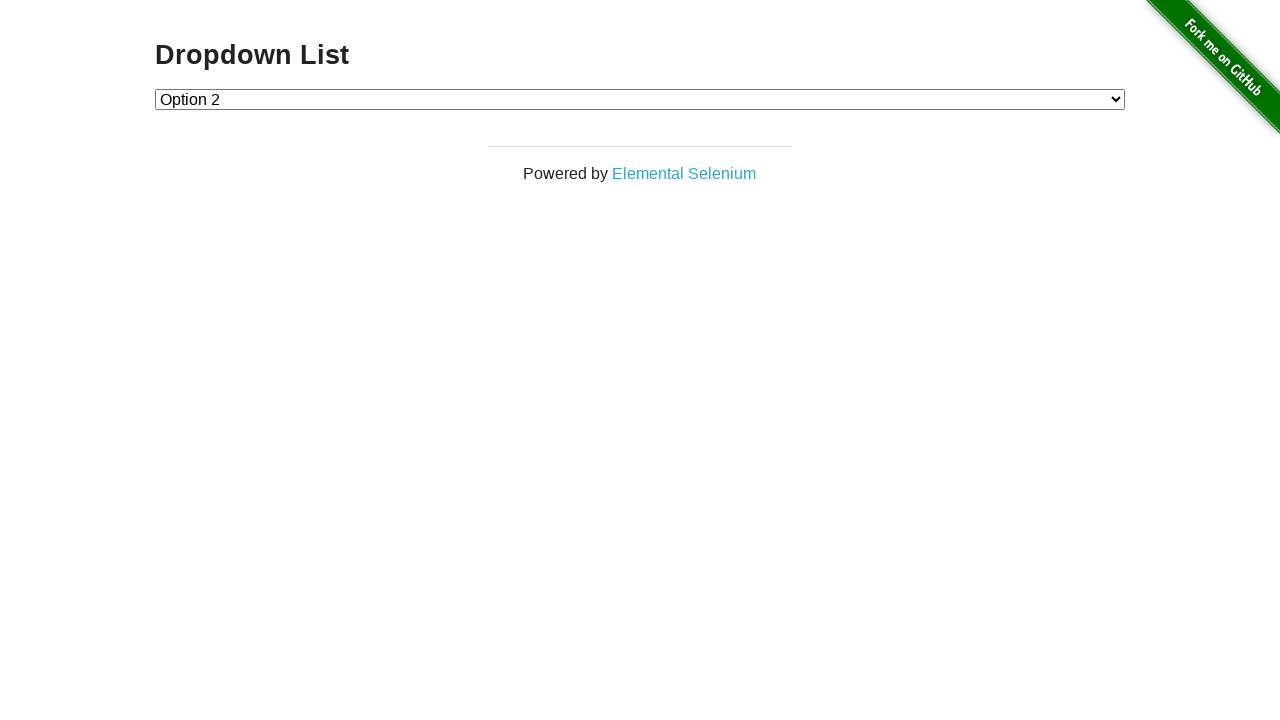

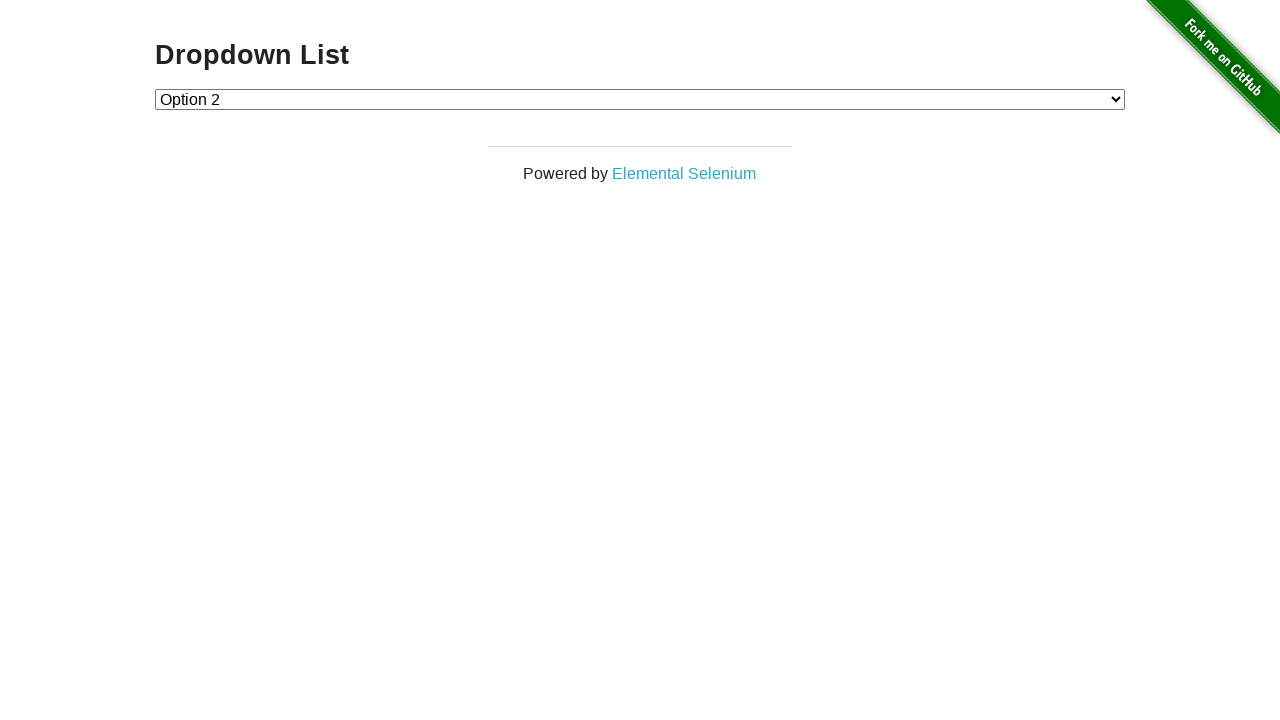